Tests various locator strategies on a practice form by filling username, clicking forgot password link, and filling in password reset form fields

Starting URL: https://rahulshettyacademy.com/locatorspractice/

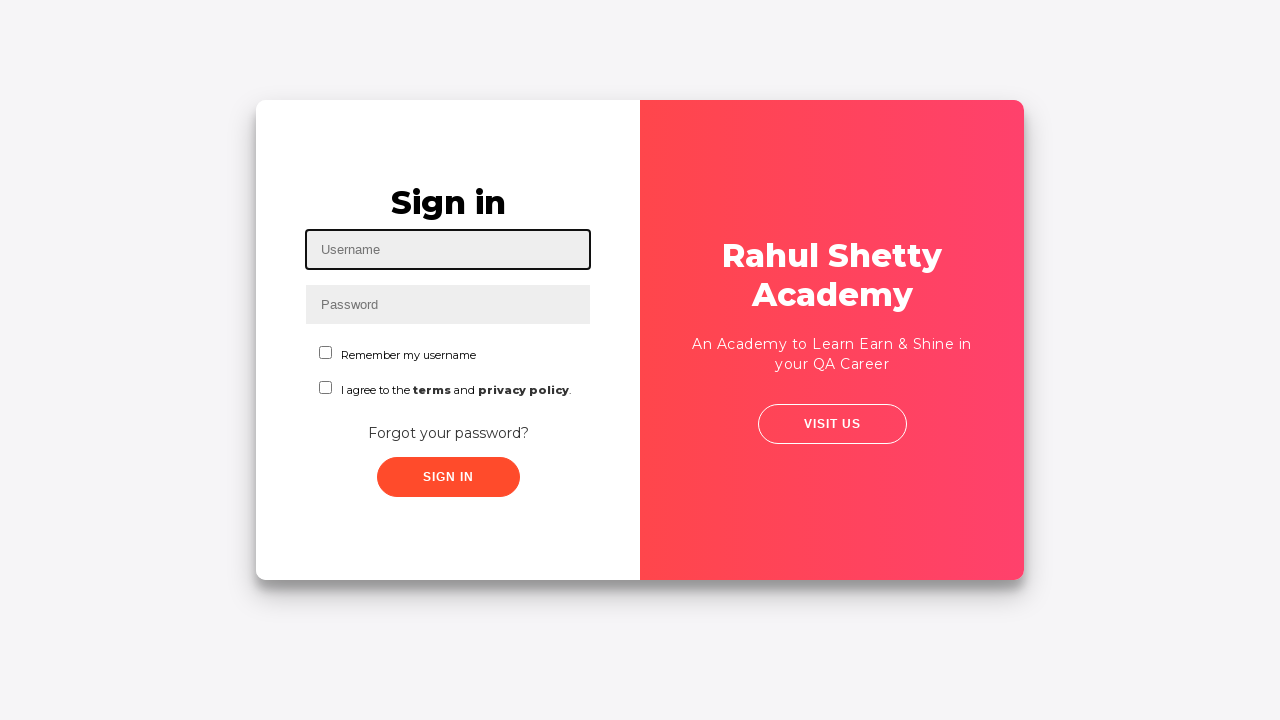

Filled username field with 'john' on #inputUsername
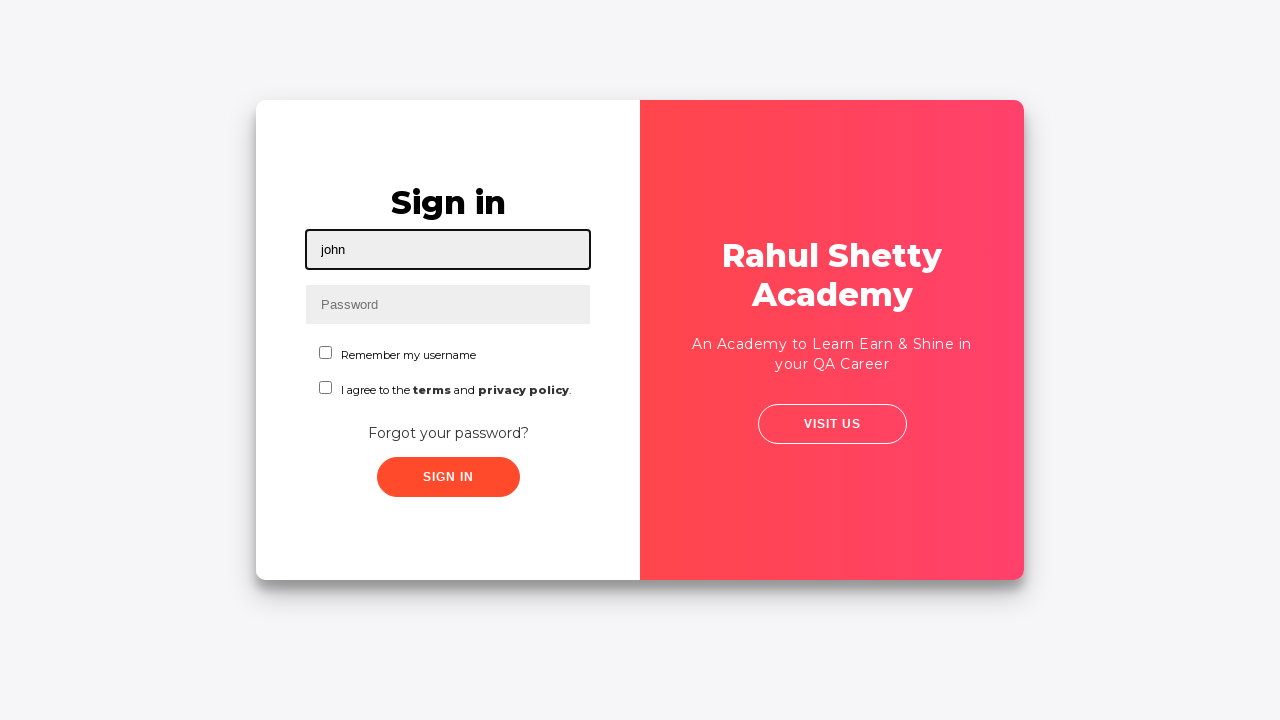

Filled password field with 'white' on input[name='inputPassword']
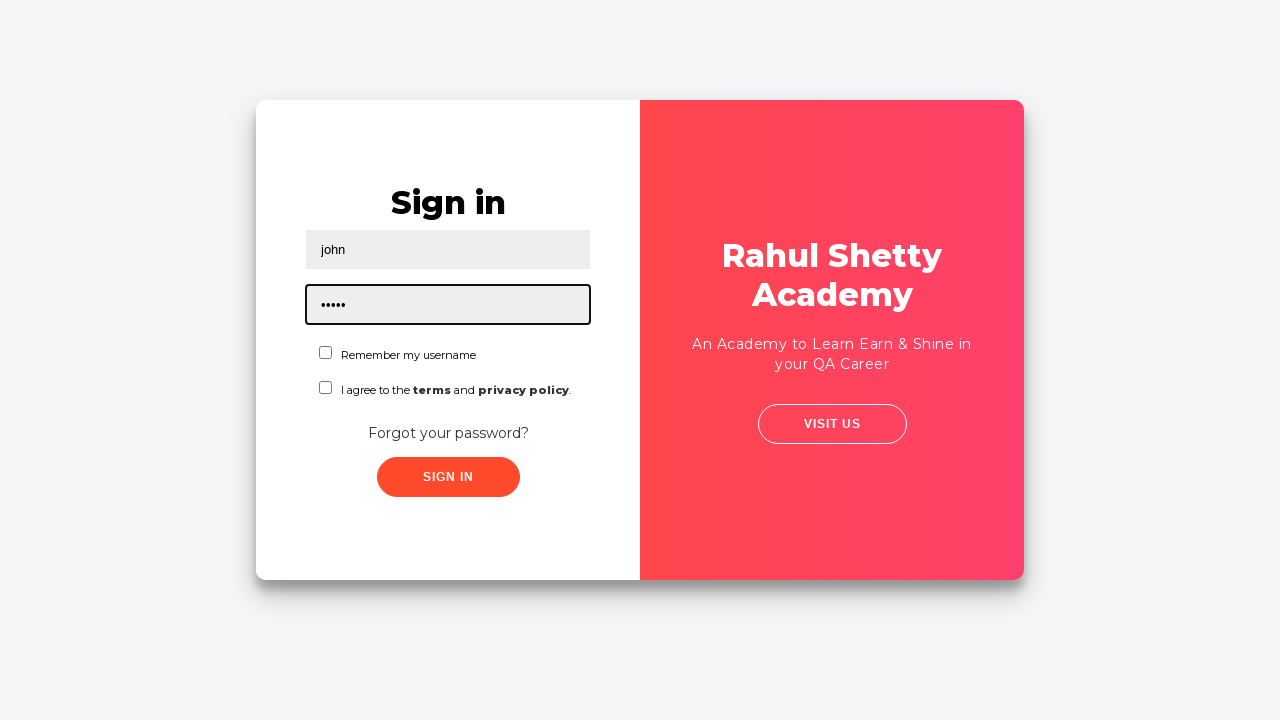

Clicked 'Forgot your password?' link at (448, 433) on text='Forgot your password?'
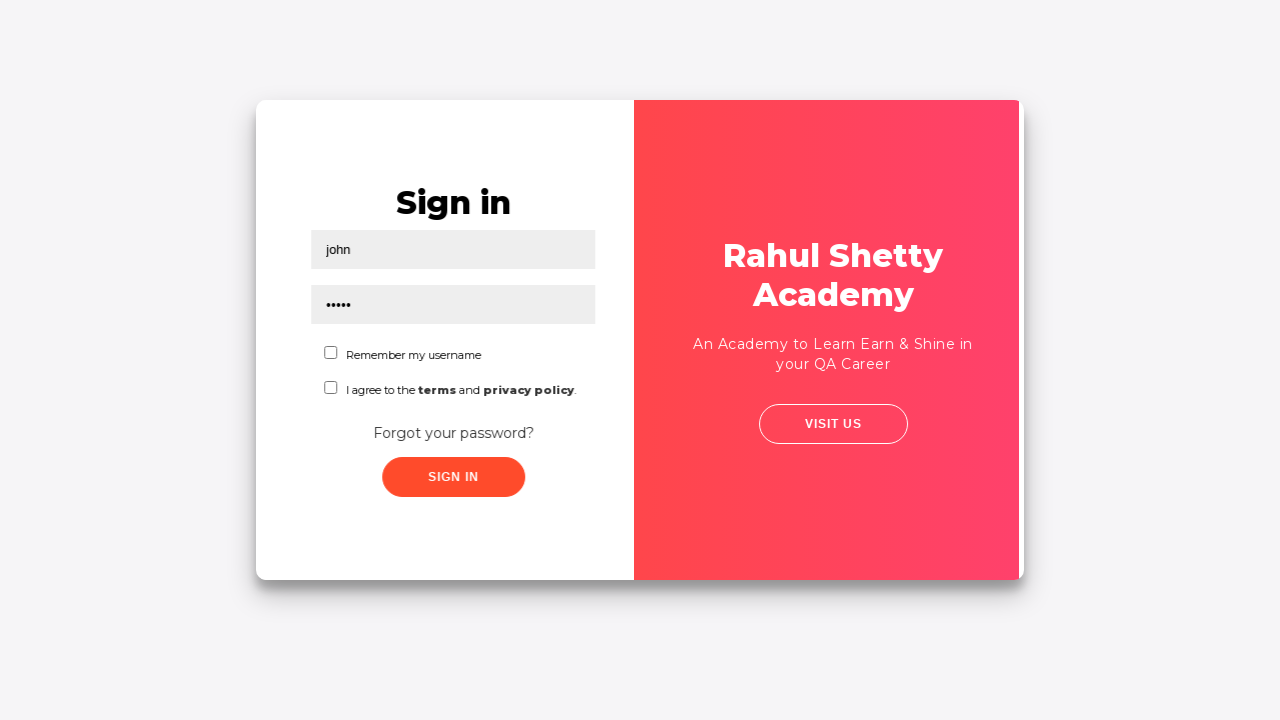

Filled name field in password reset form with 'johnny' on //input[@placeholder='Name']
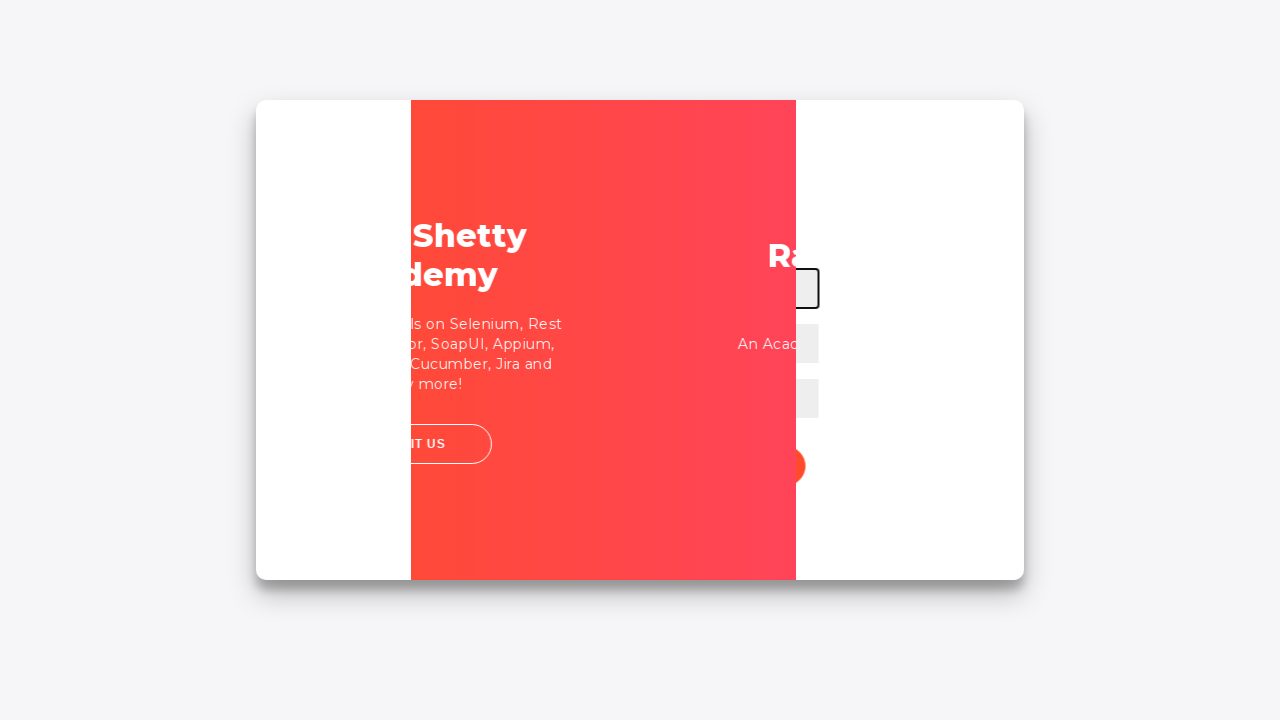

Filled email field with 'bravo@example.com' on input[placeholder='Email']
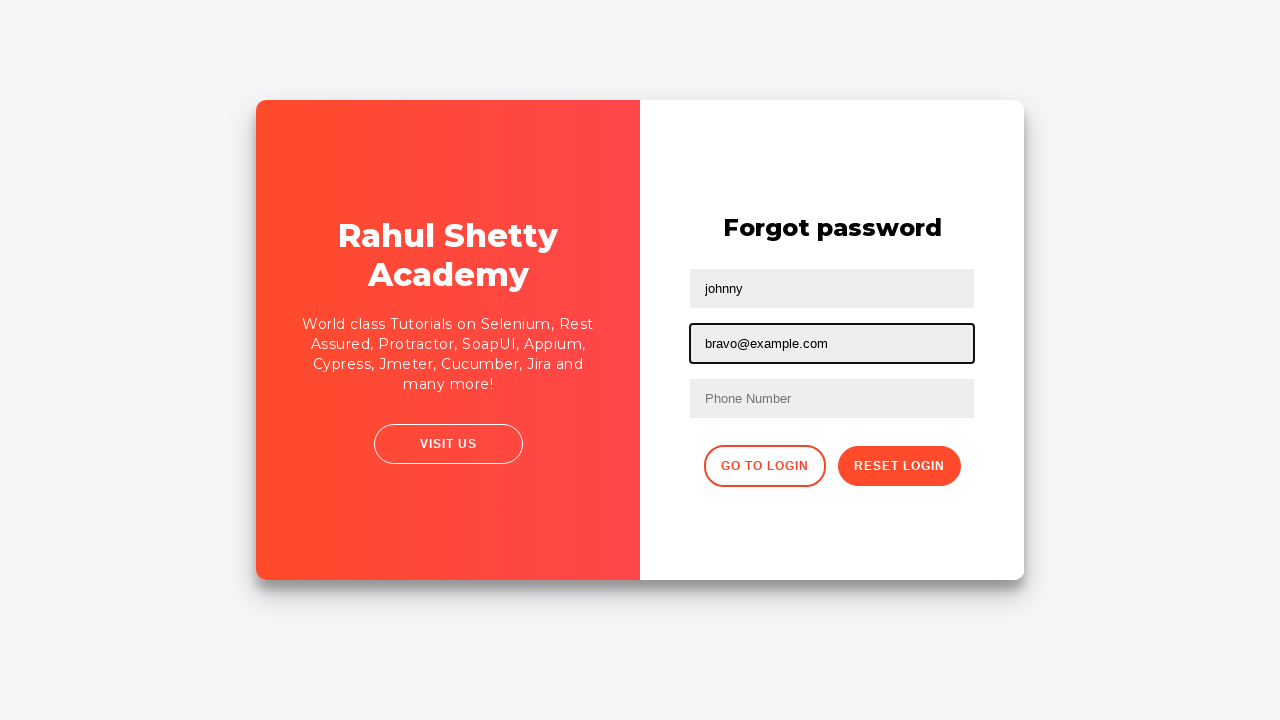

Filled phone number field with '12345' on input[placeholder='Phone Number']
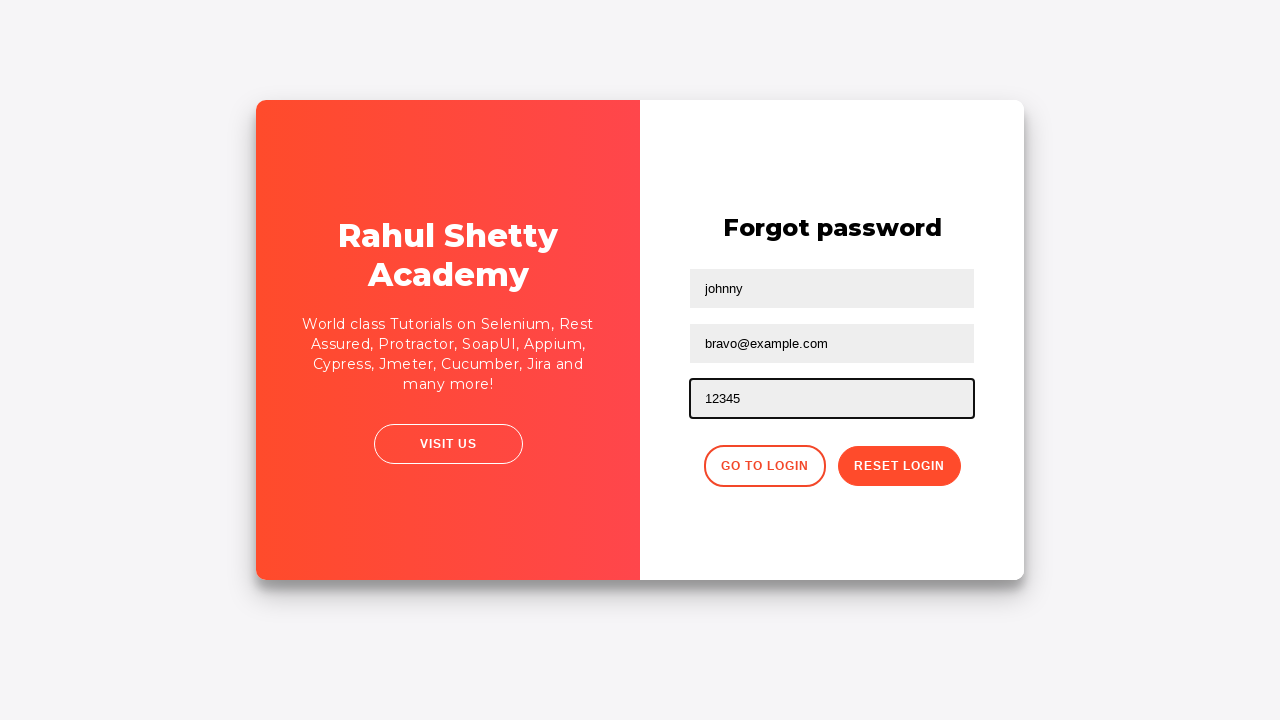

Clicked reset password button at (899, 466) on .reset-pwd-btn
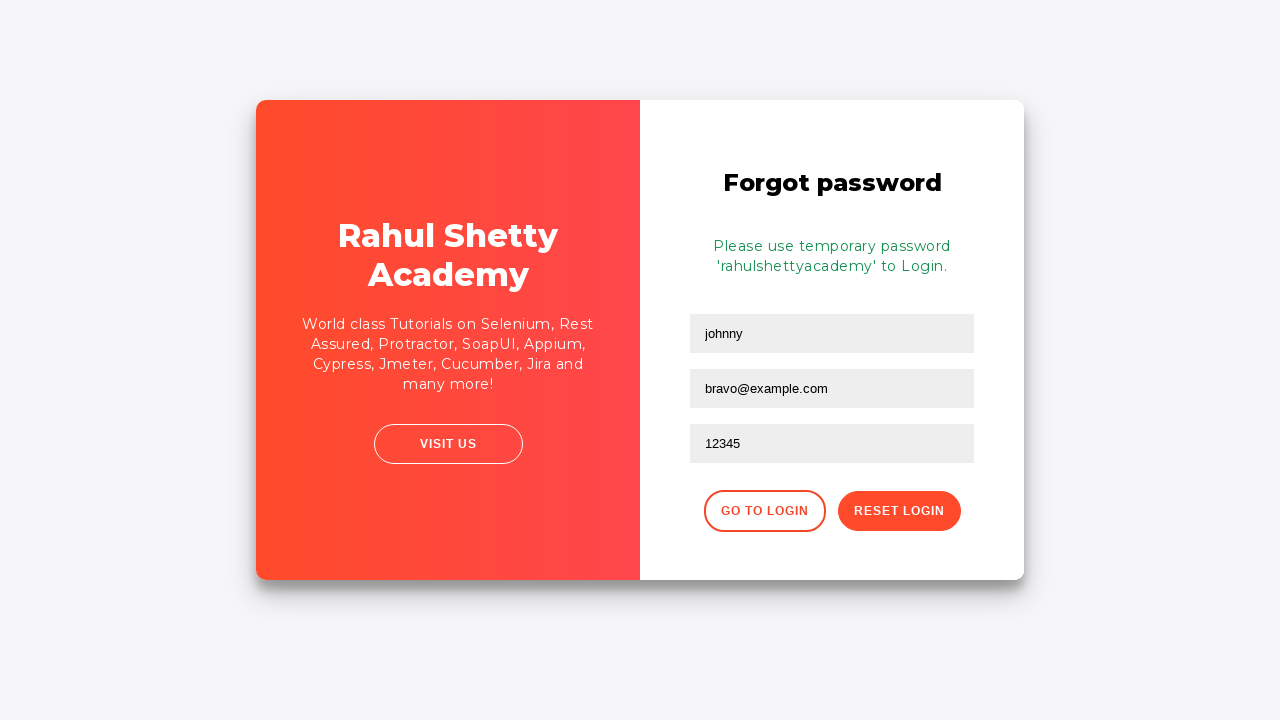

Retrieved password reset confirmation message: 'Please use temporary password 'rahulshettyacademy' to Login. '
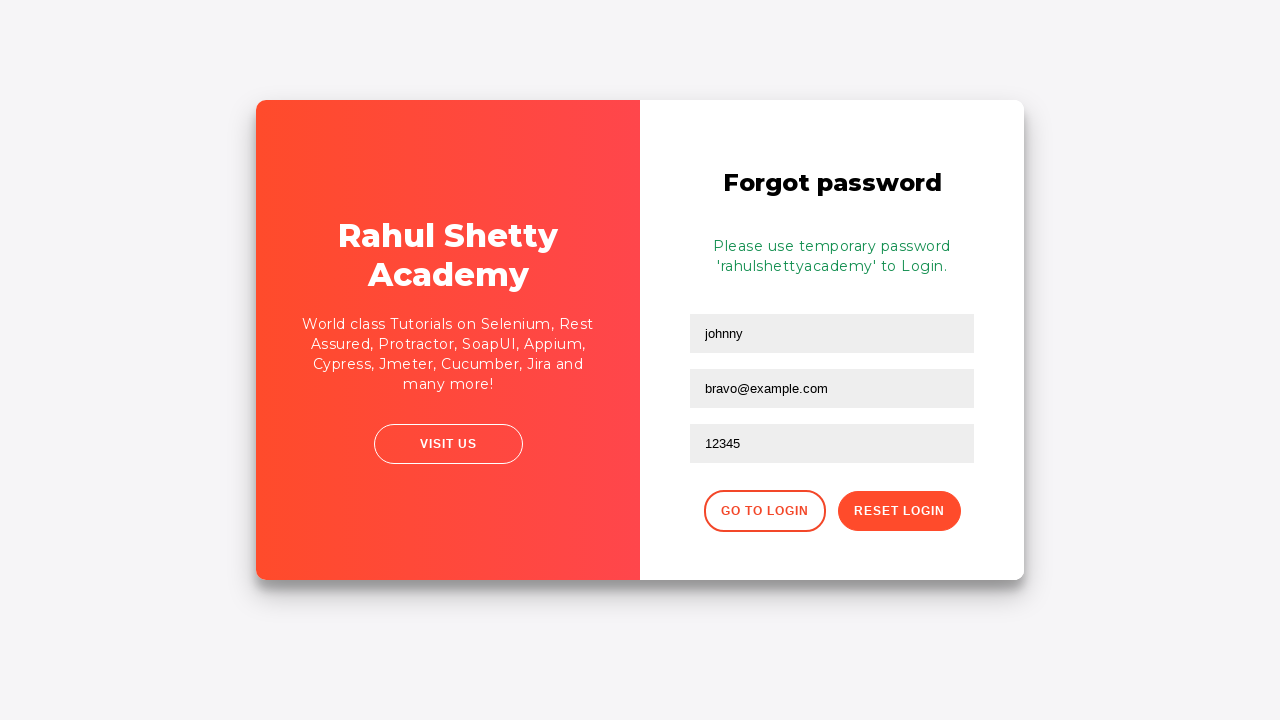

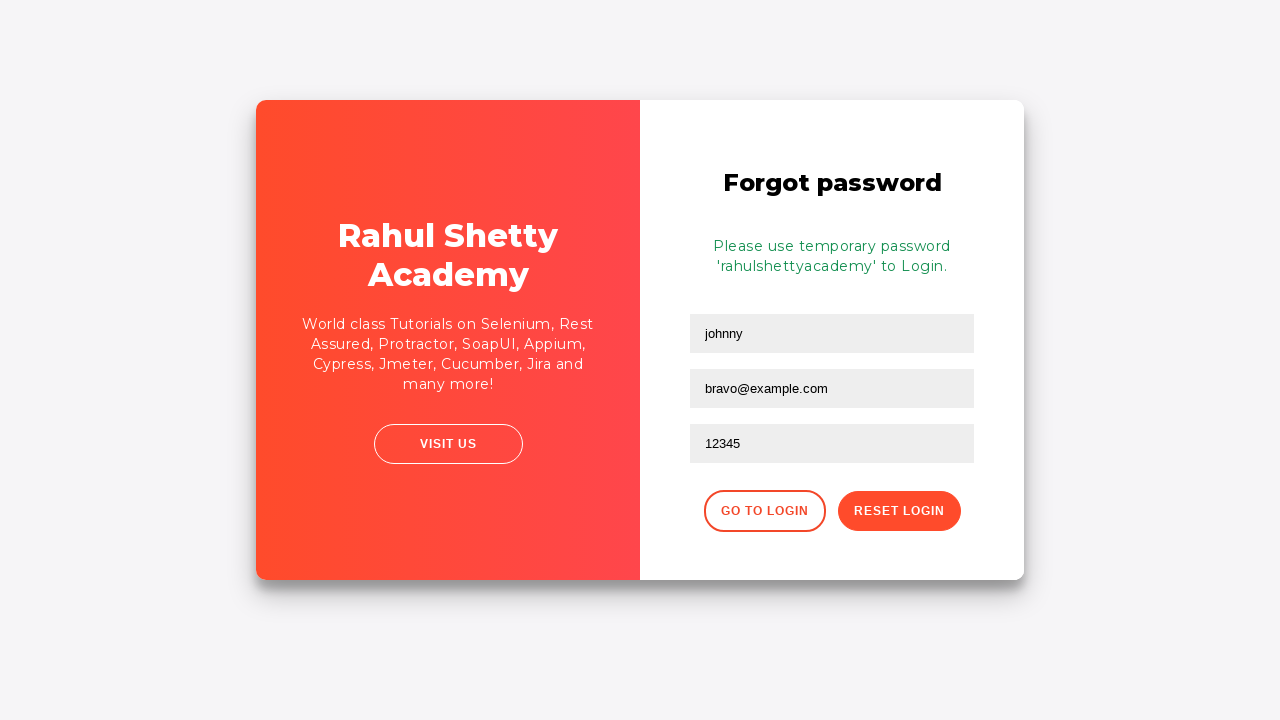